Navigates to ESPN homepage and clicks on the top headline in the news section to view the full article.

Starting URL: https://espn.com

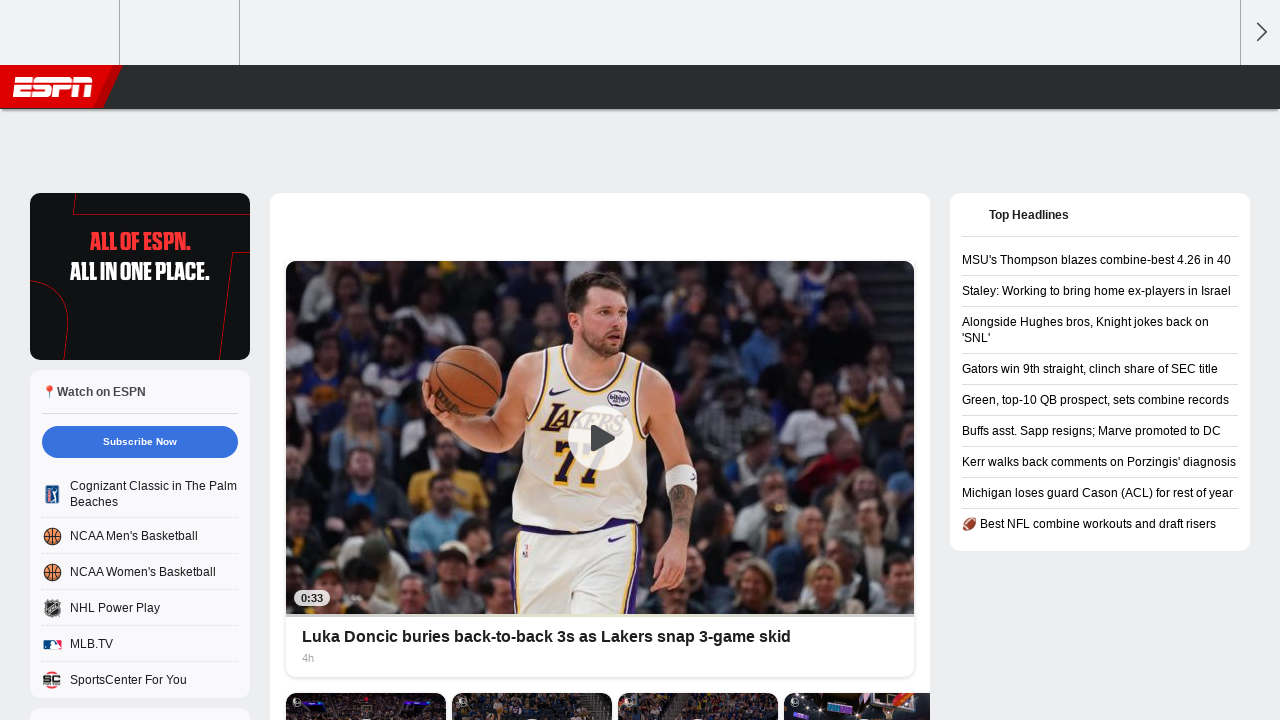

Waited for top headline element in news section to be visible
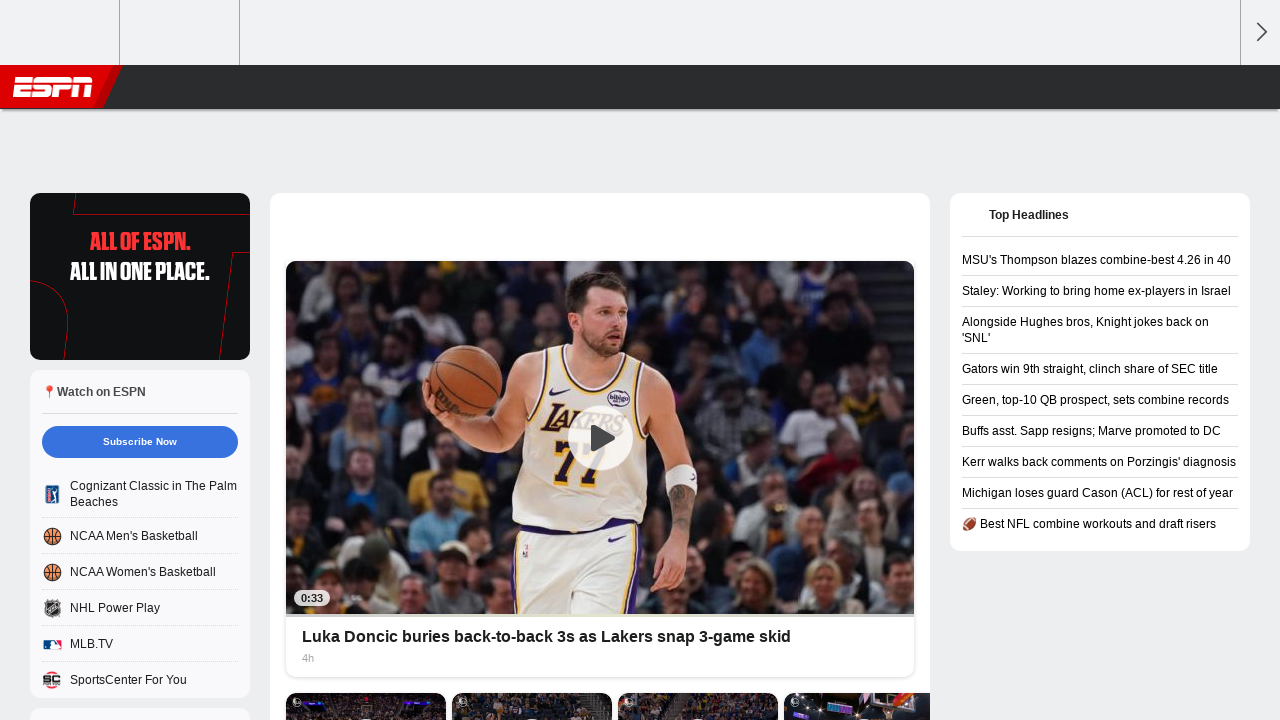

Clicked on top headline in ESPN news section at (1100, 260) on xpath=//div/section[3]/div[1]/section/ul/li[1]/a
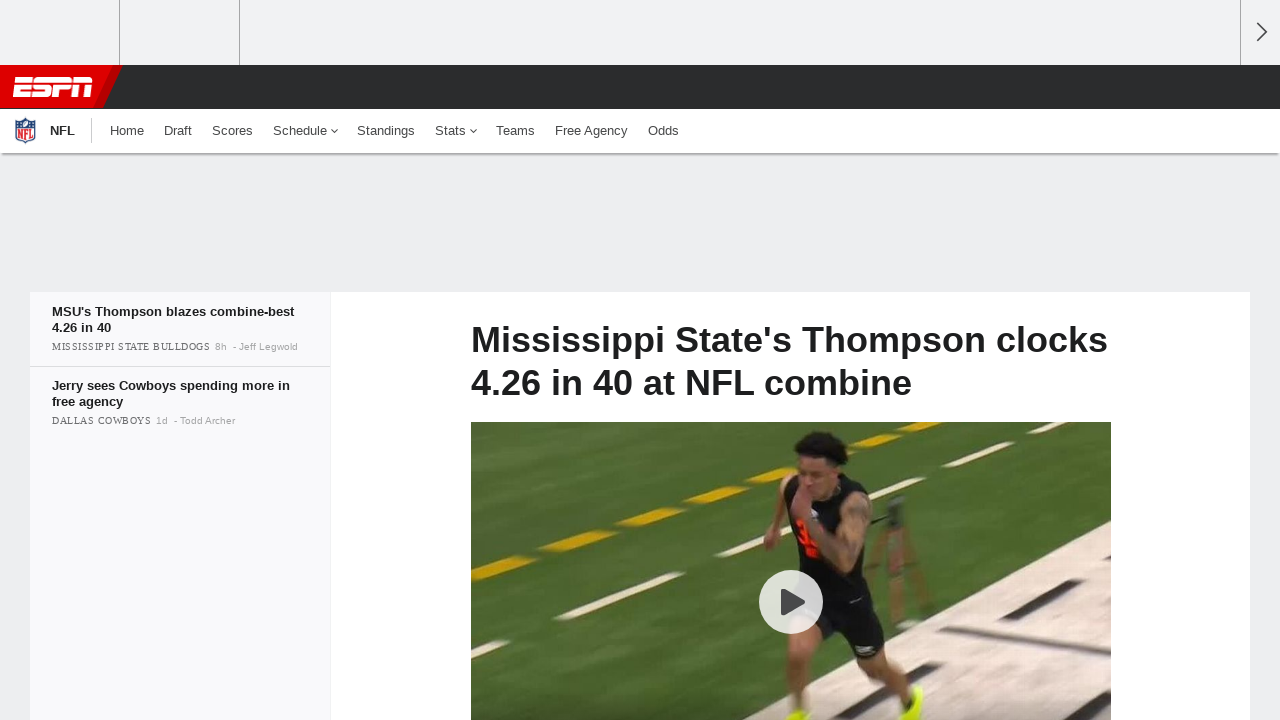

Article page loaded with domcontentloaded state
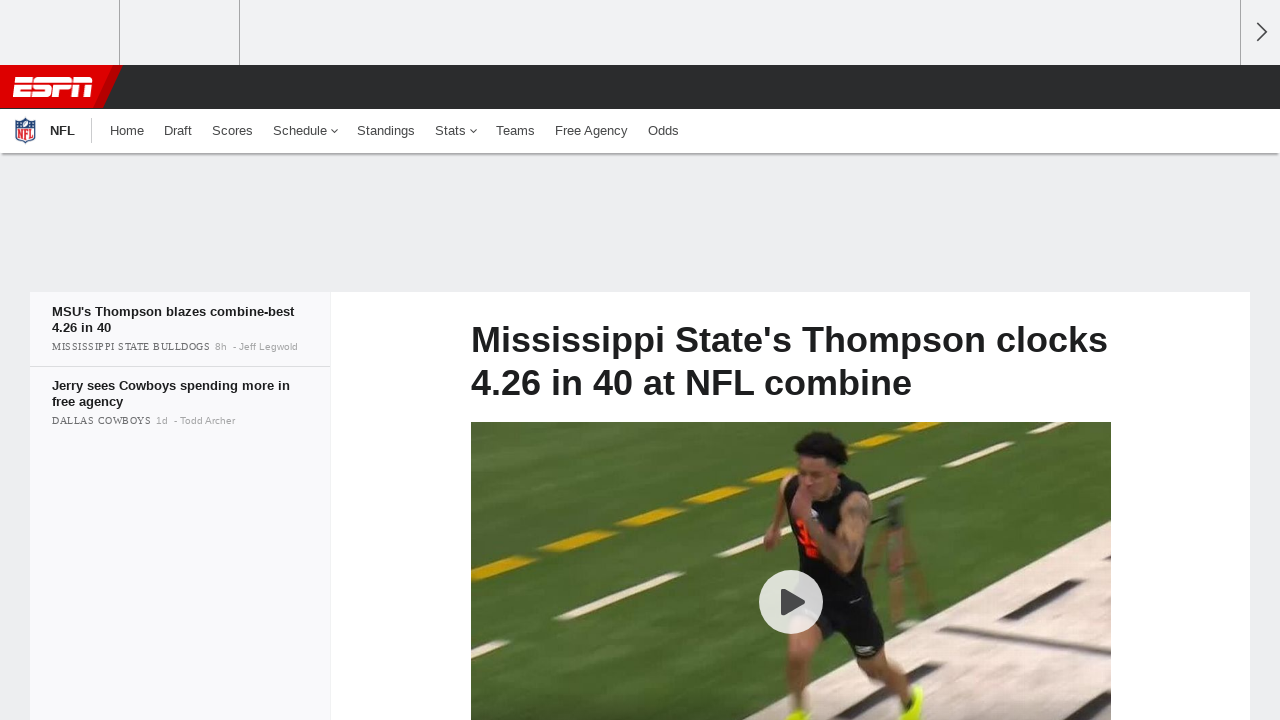

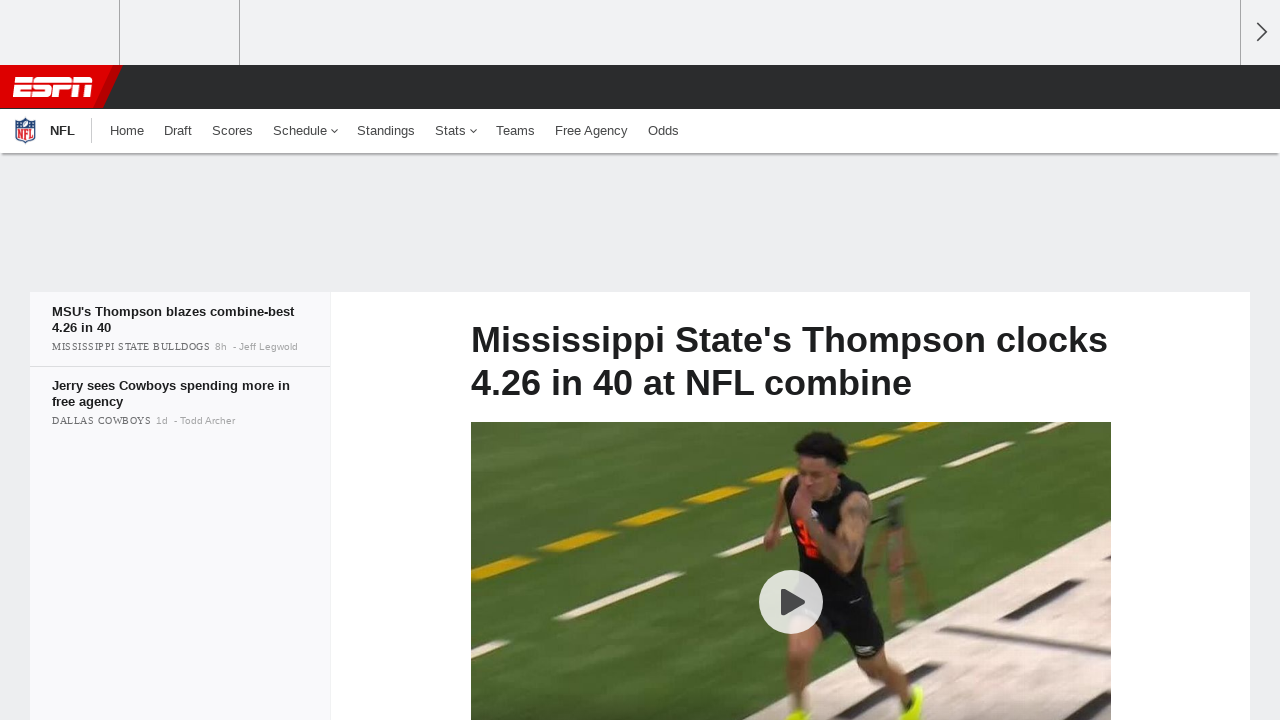